Navigates through ParaBank demo site menu links (About Us, Services, home) and then fills out the Customer Care contact form with name, email, phone, and message fields before submitting.

Starting URL: https://parabank.parasoft.com/parabank/index.htm

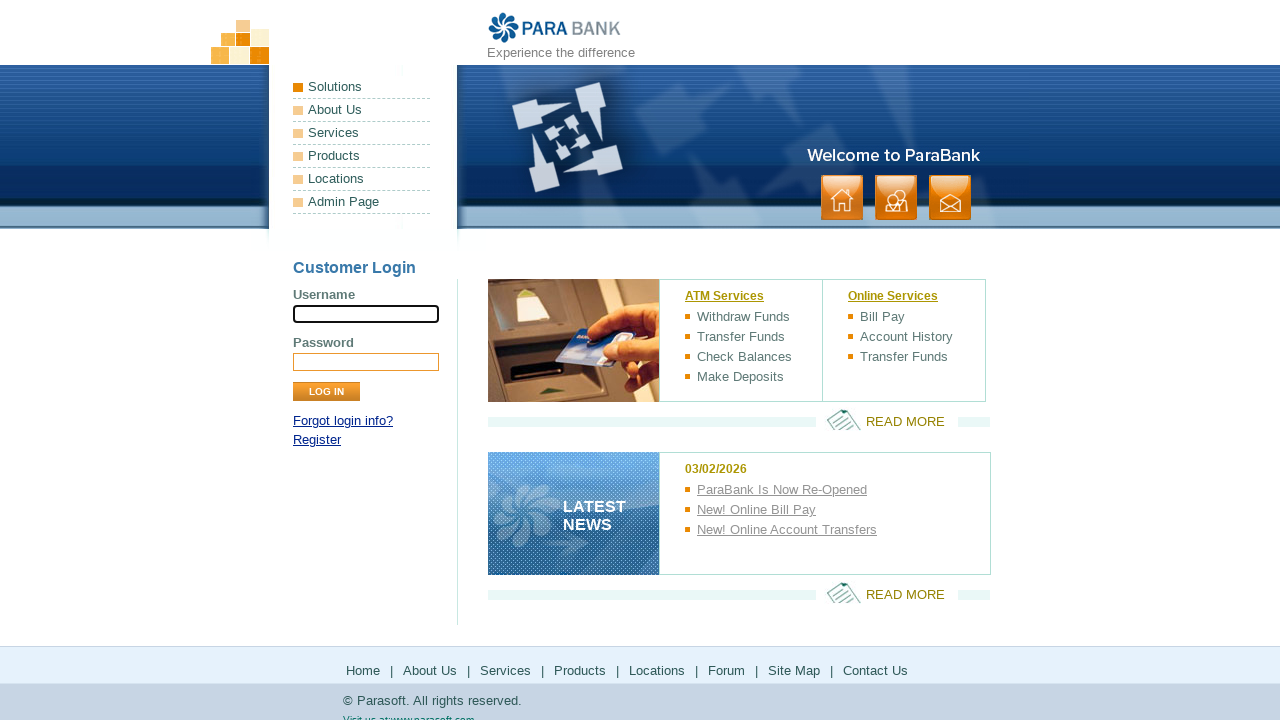

Clicked on About Us link in navigation at (362, 110) on xpath=/html[1]/body[1]/div[1]/div[2]/ul[1]/li[2]/a[1]
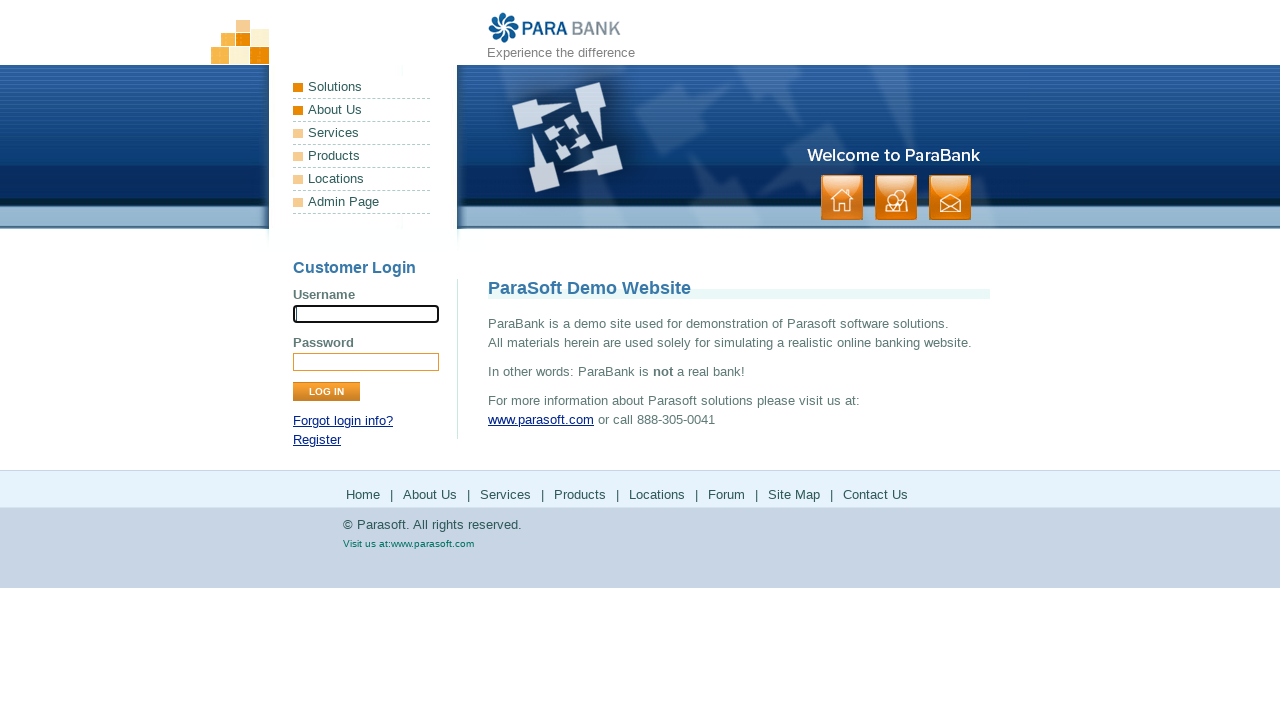

Waited for About Us page to load
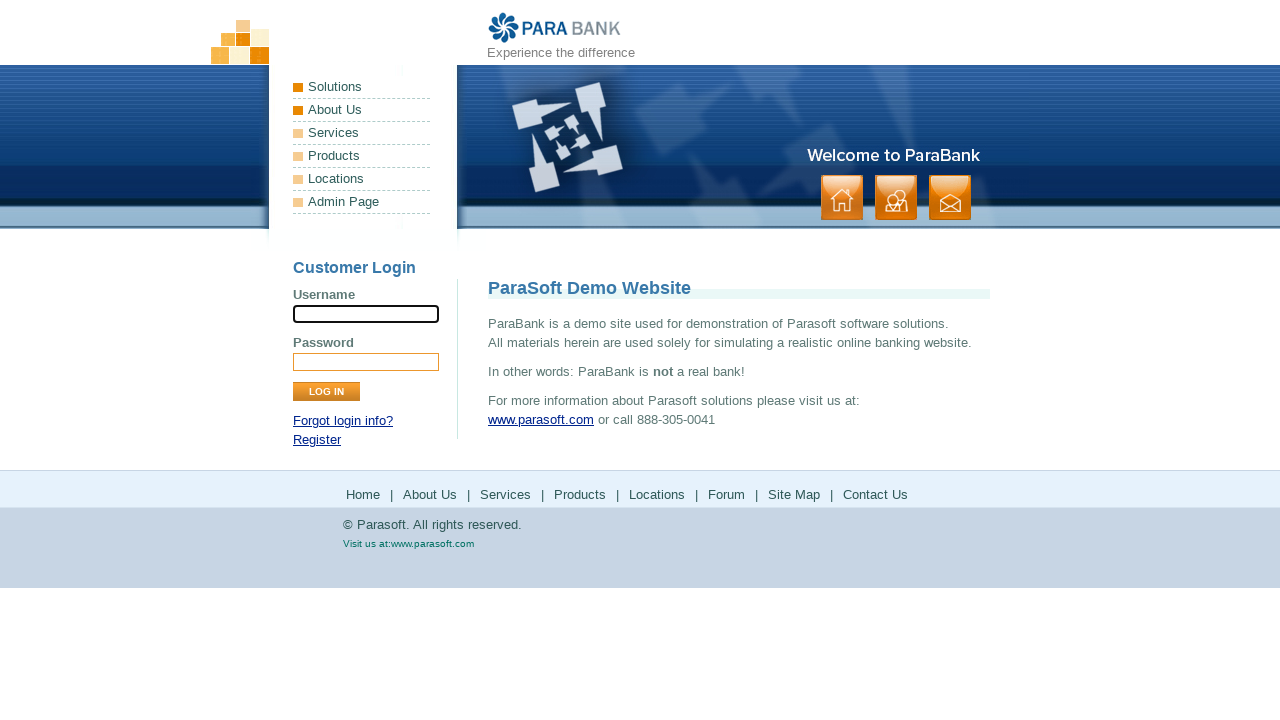

Clicked on Services link in navigation at (362, 133) on xpath=/html[1]/body[1]/div[1]/div[2]/ul[1]/li[3]/a[1]
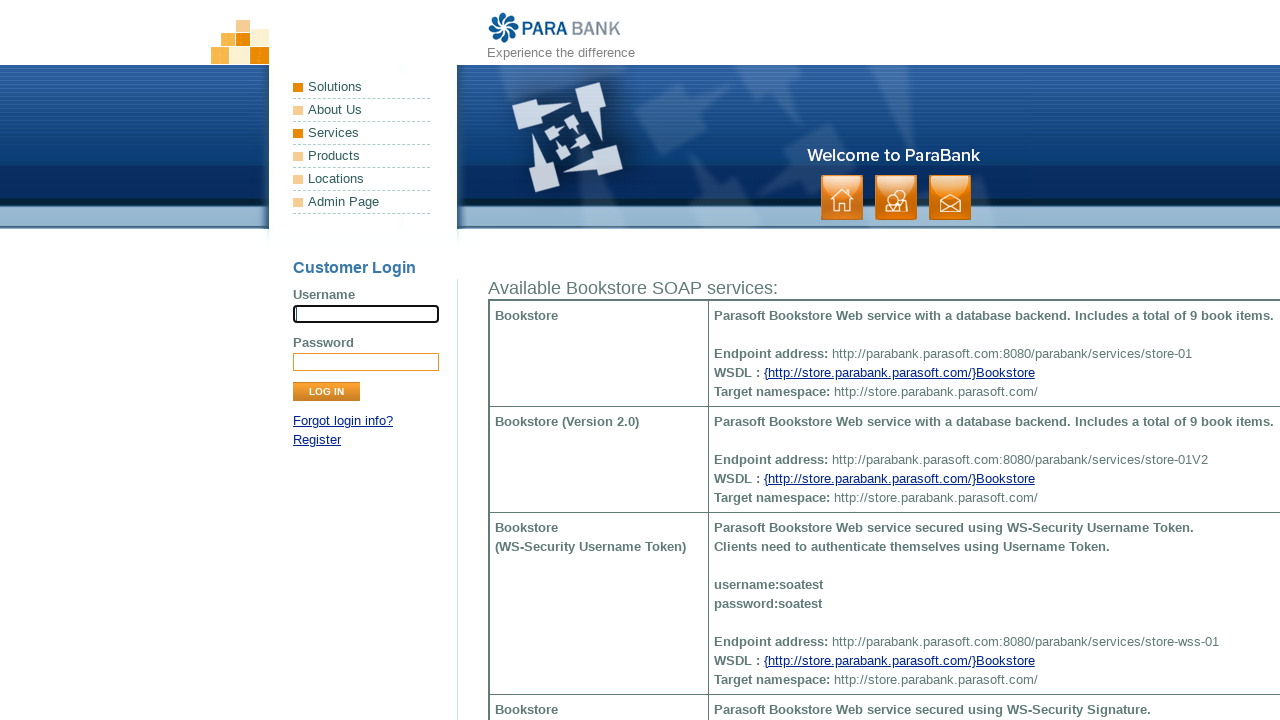

Waited for Services page to load
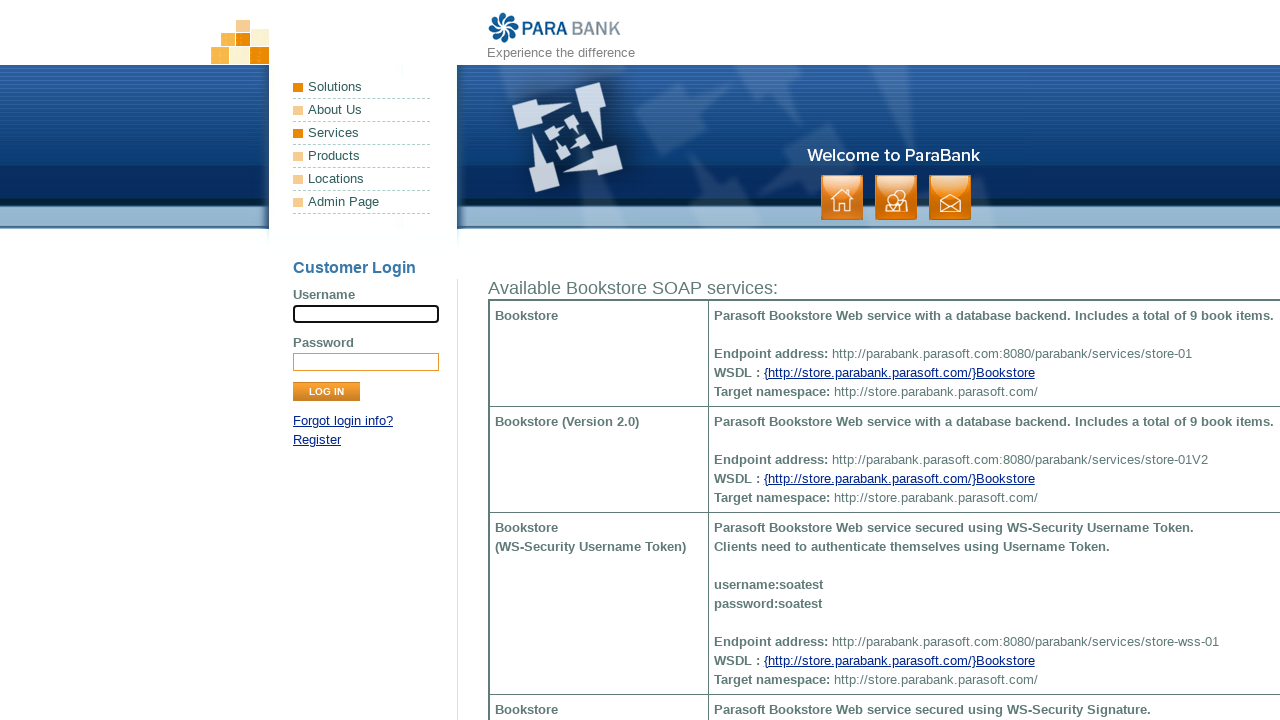

Clicked on home link at (842, 198) on a:has-text('home')
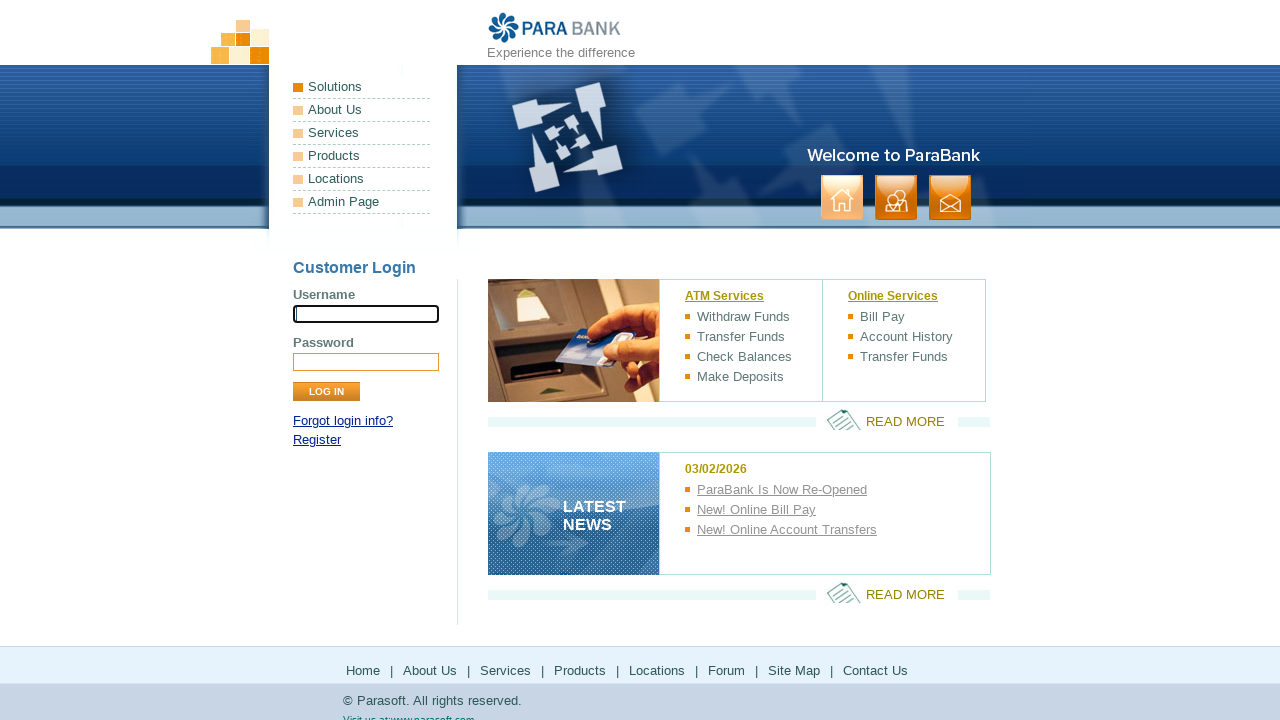

Waited for home page to load
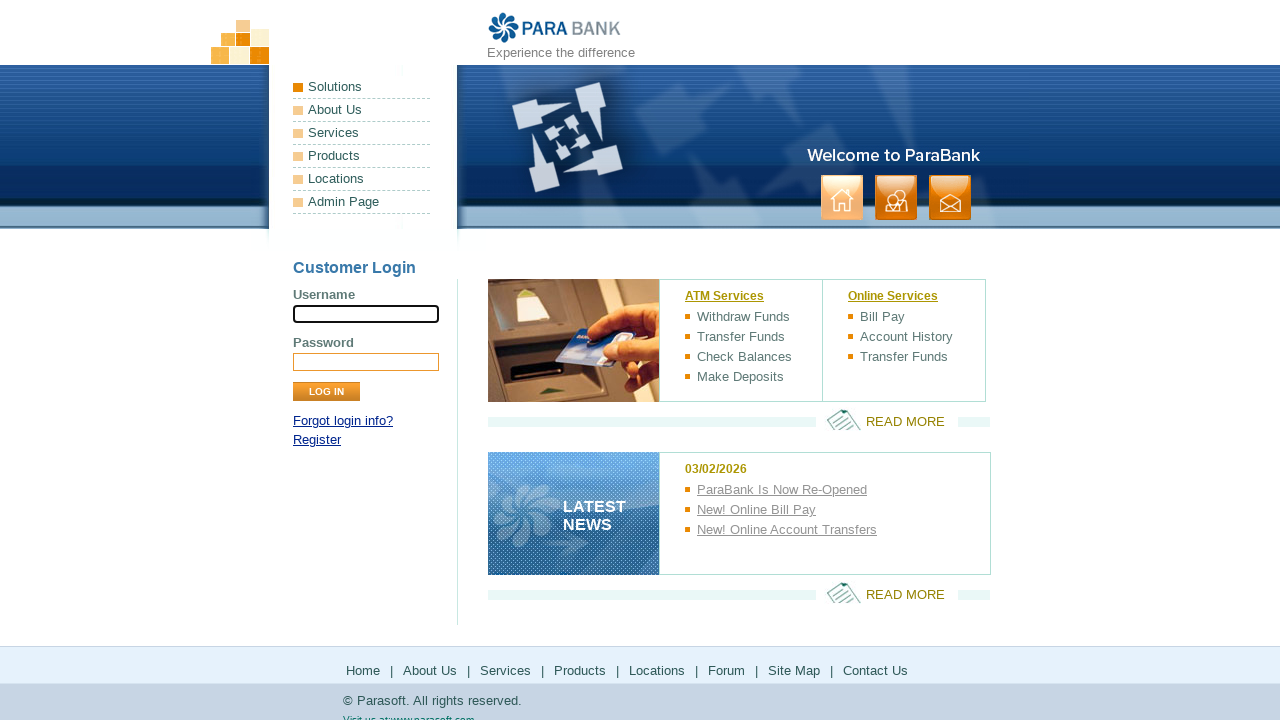

Clicked on Contact Us link at (950, 198) on xpath=/html[1]/body[1]/div[1]/div[2]/ul[2]/li[3]/a[1]
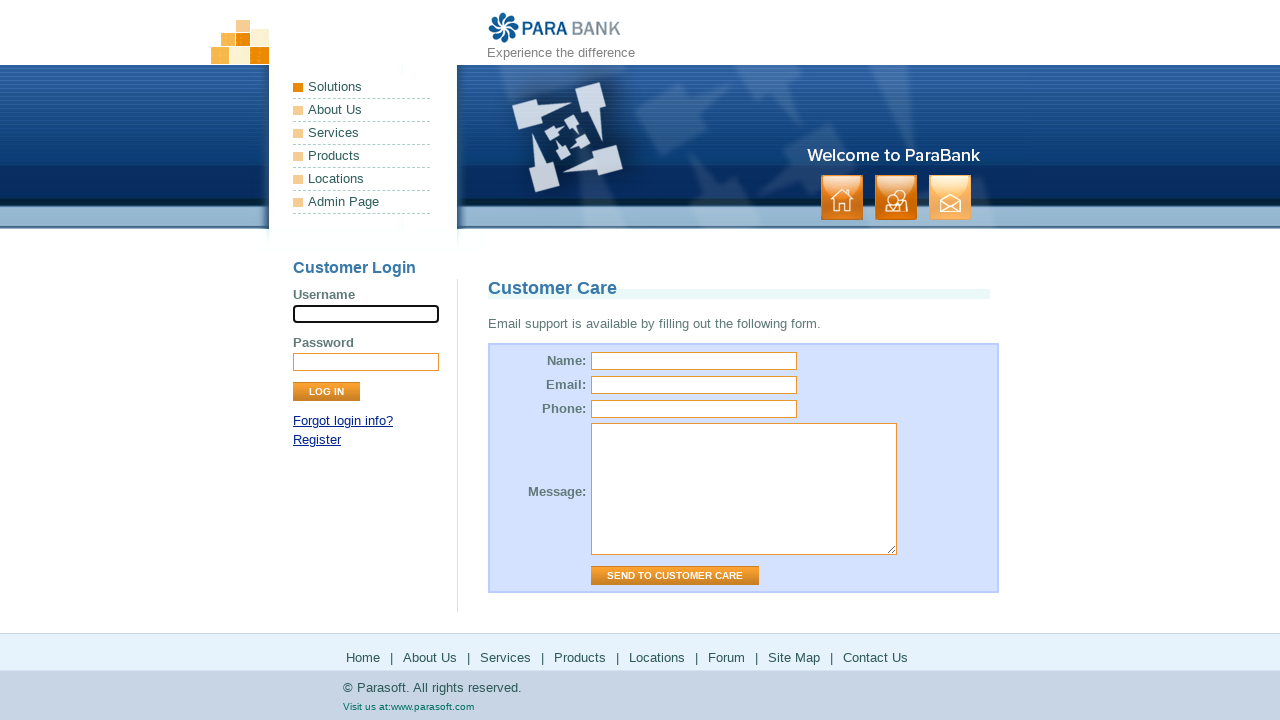

Filled name field with 'Tina' on #name
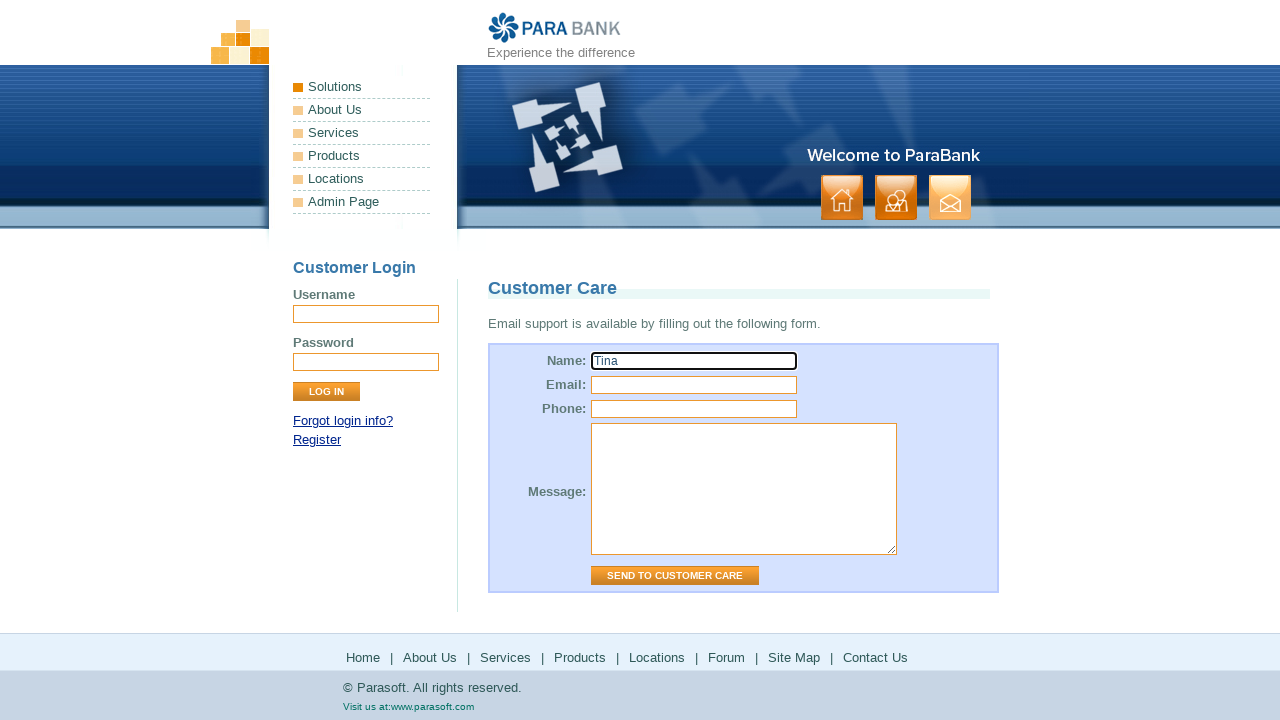

Waited for name field to be processed
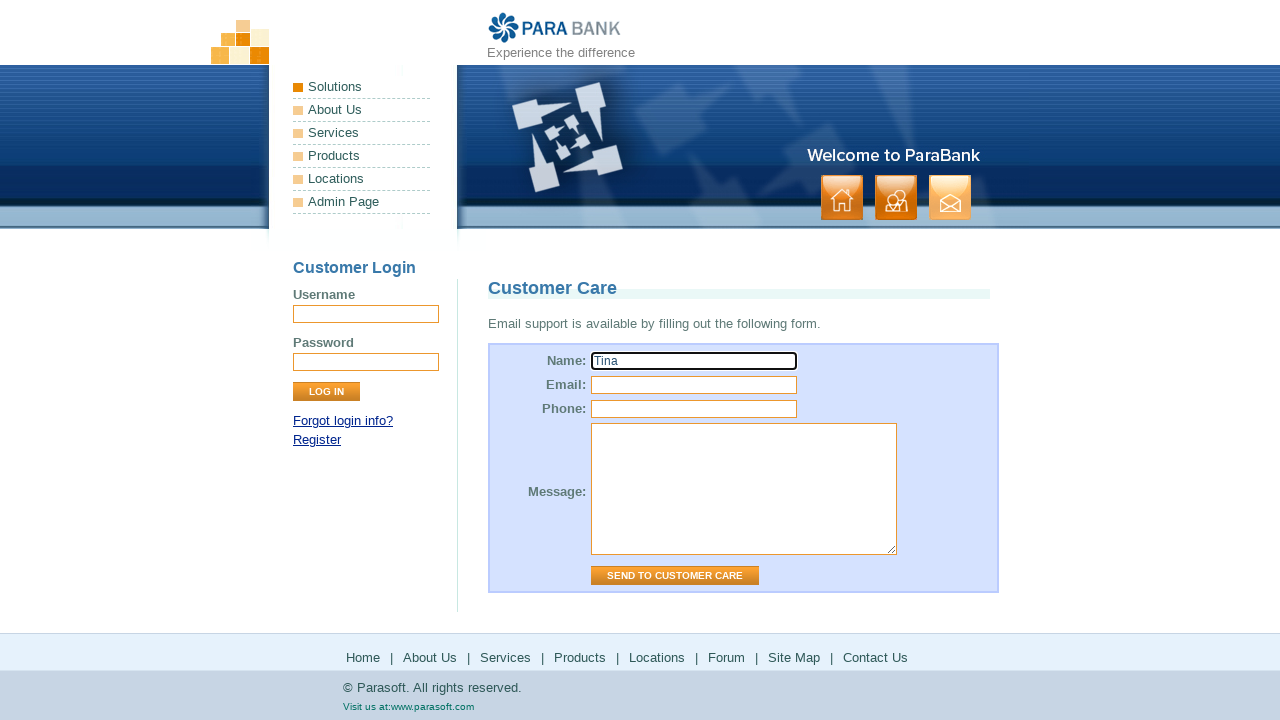

Filled email field with 'Tina@gmail.com' on #email
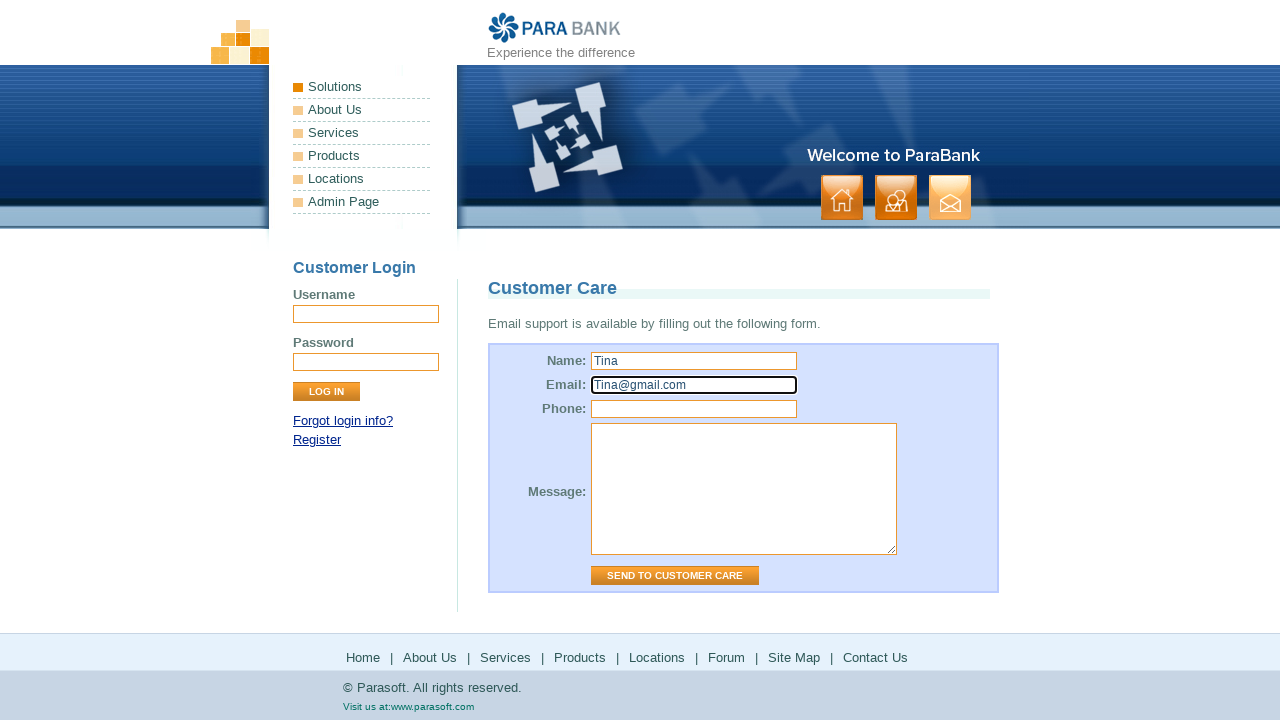

Waited for email field to be processed
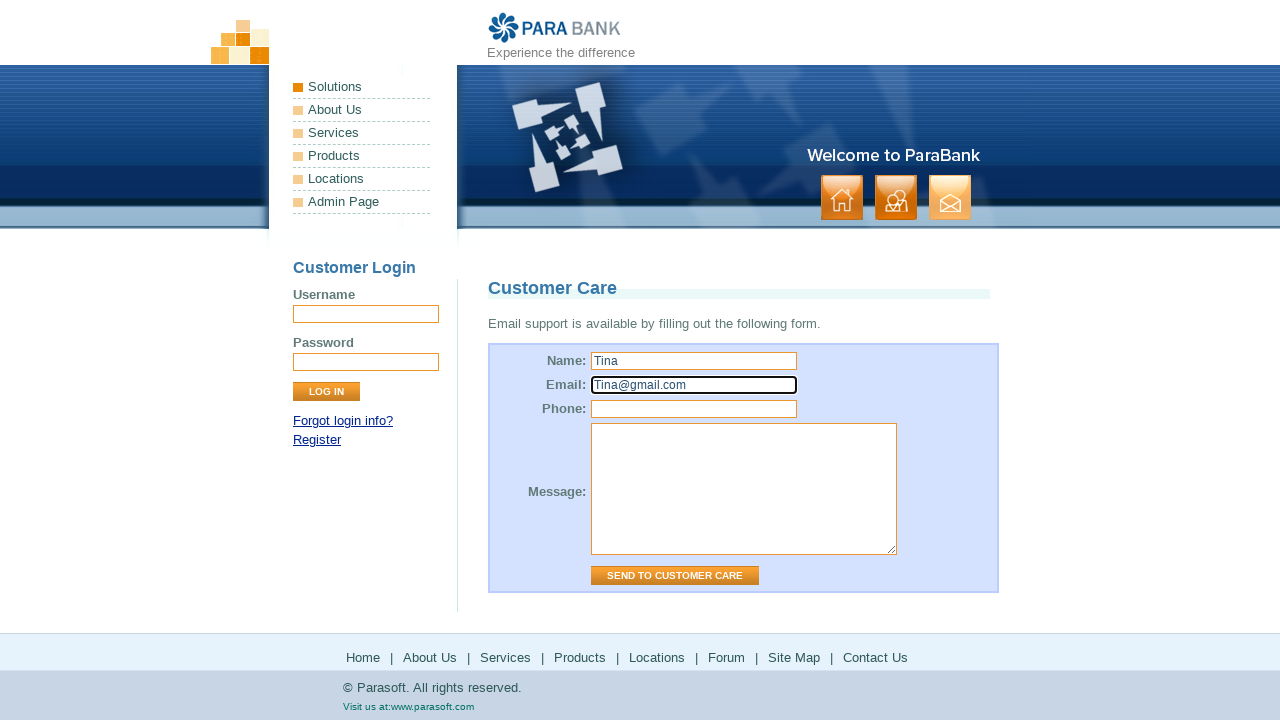

Filled phone field with '9876543210' on #phone
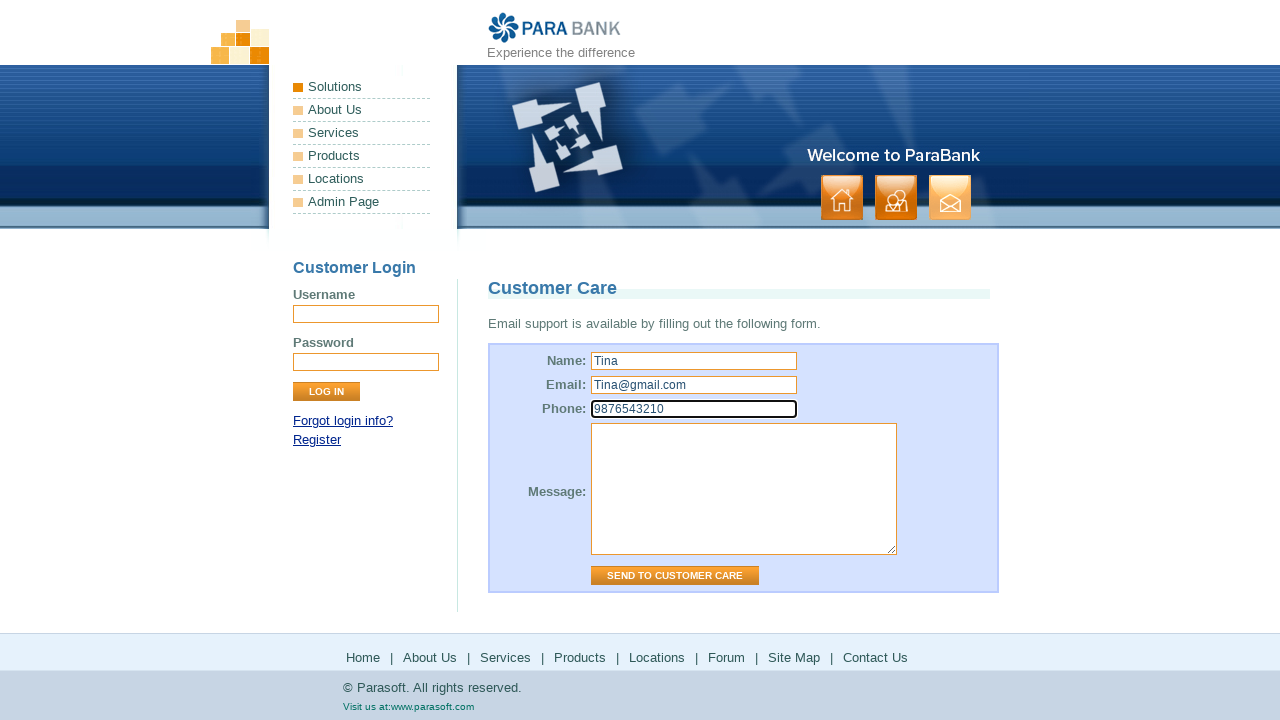

Waited for phone field to be processed
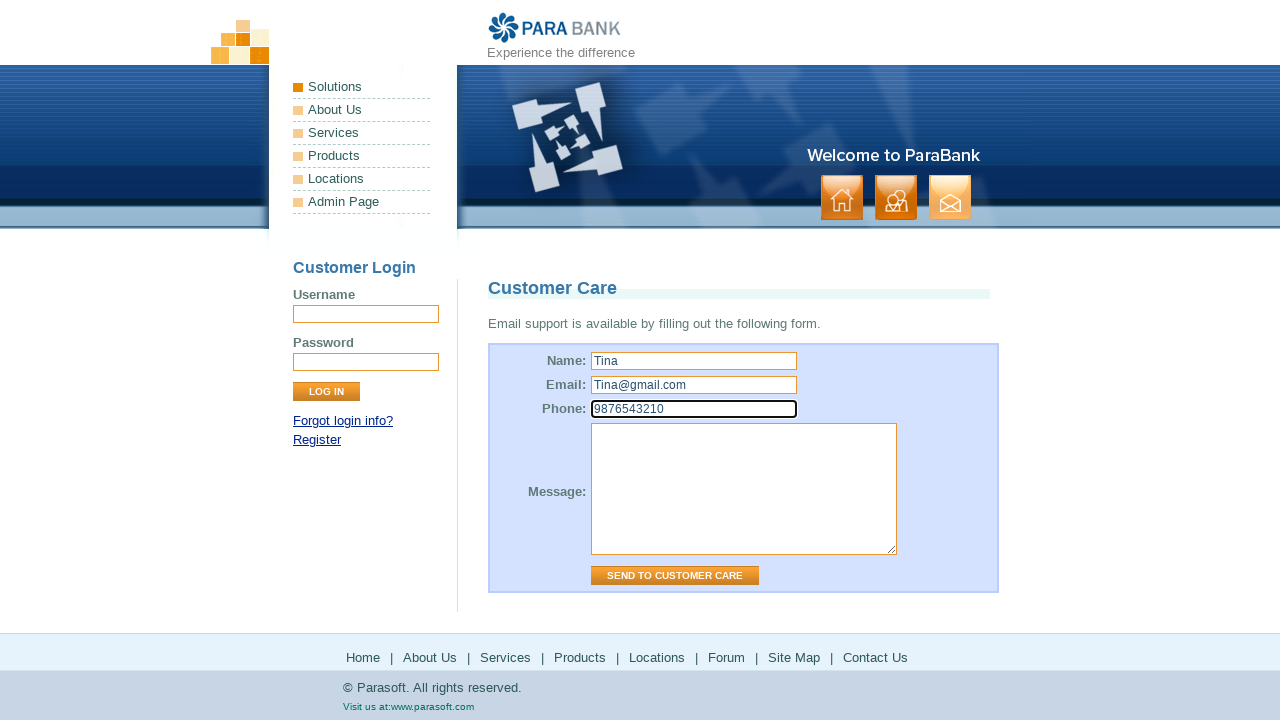

Filled message field with 'Create my Account' on #message
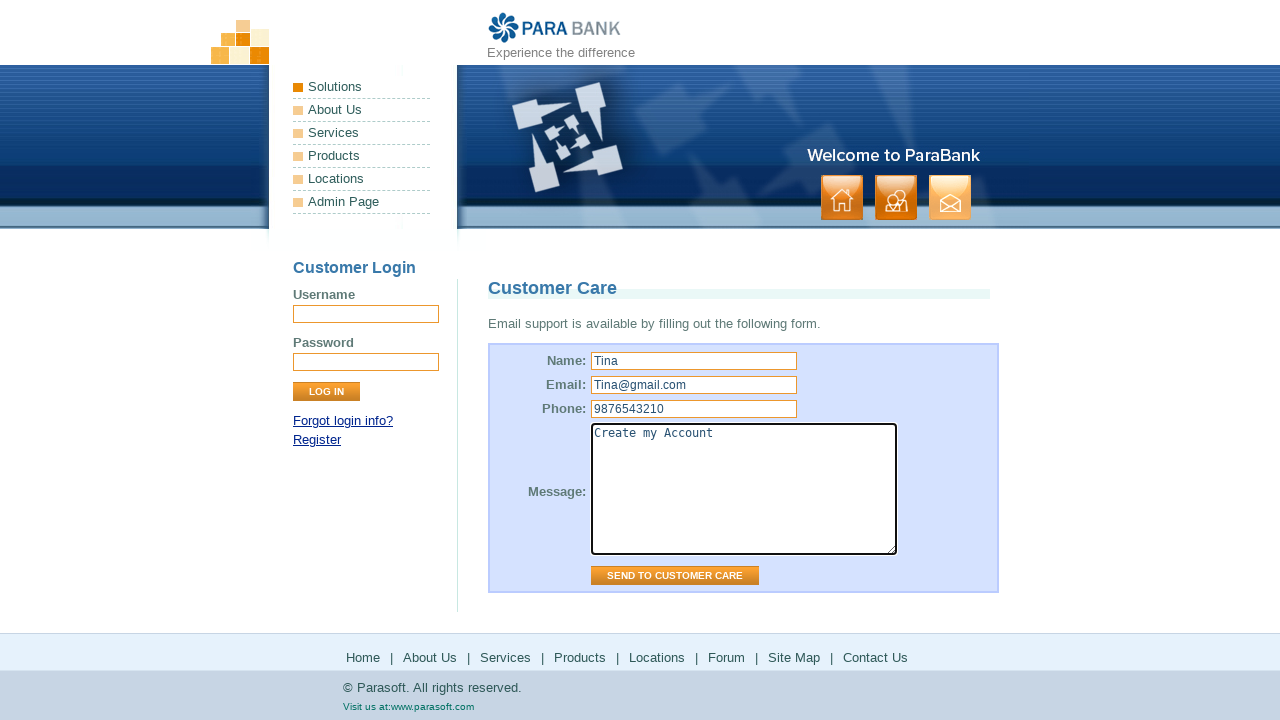

Waited for message field to be processed
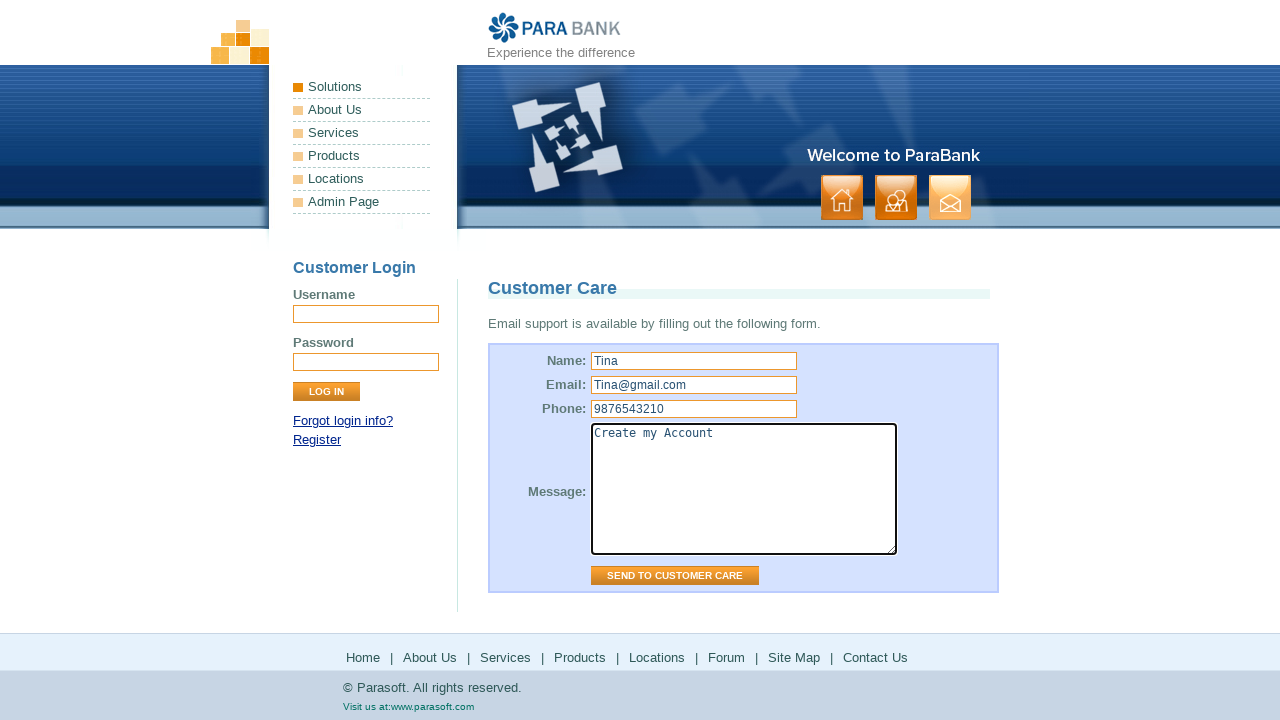

Clicked Send to Customer Care button to submit form at (675, 576) on input[value='Send to Customer Care']
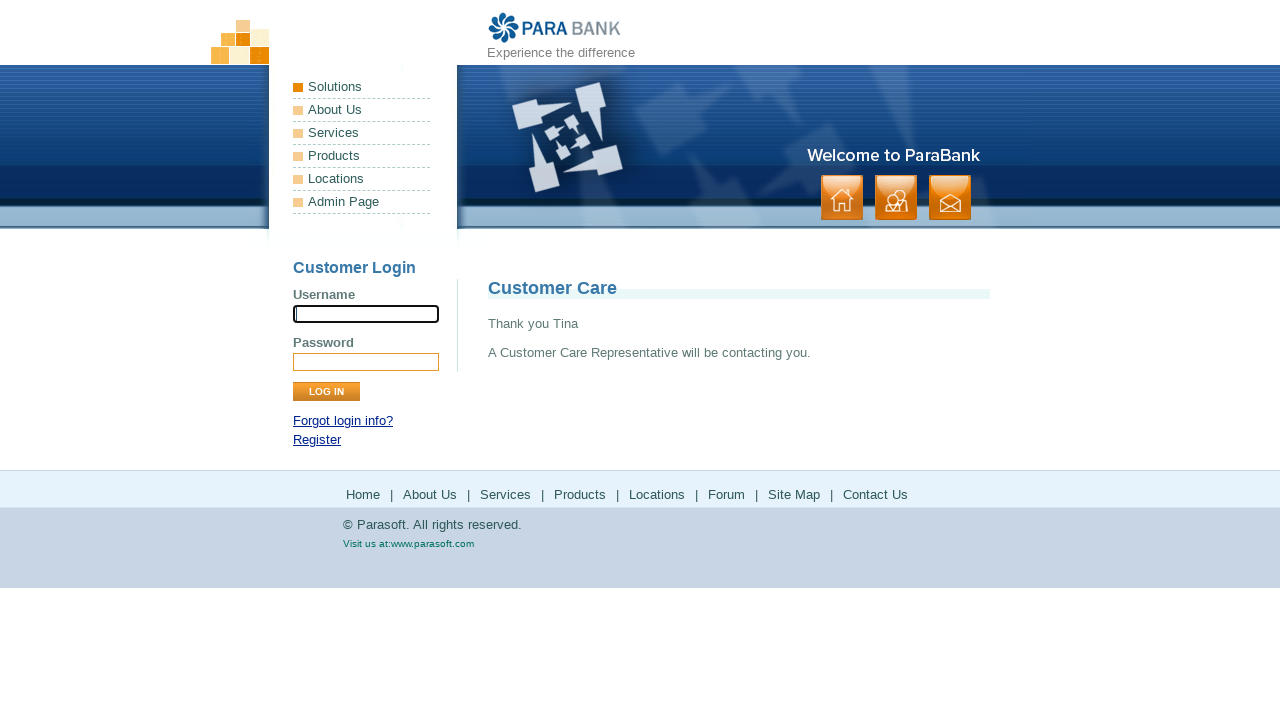

Confirmation message appeared after form submission
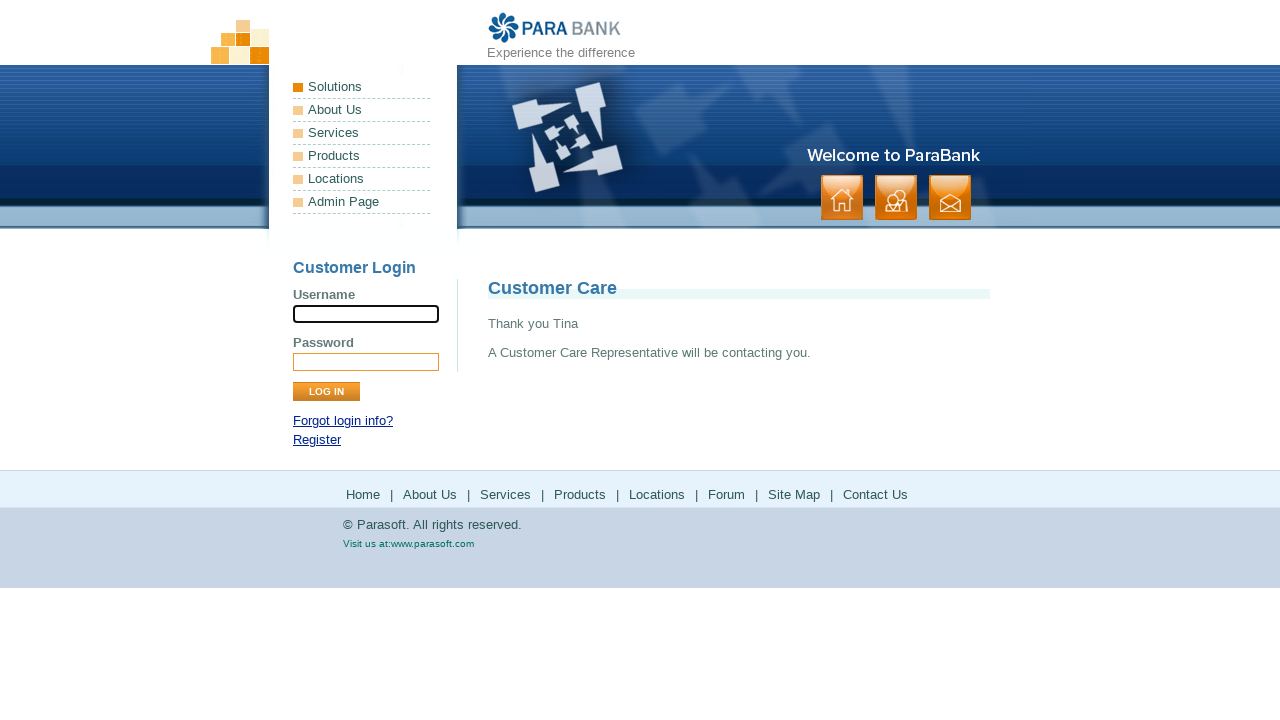

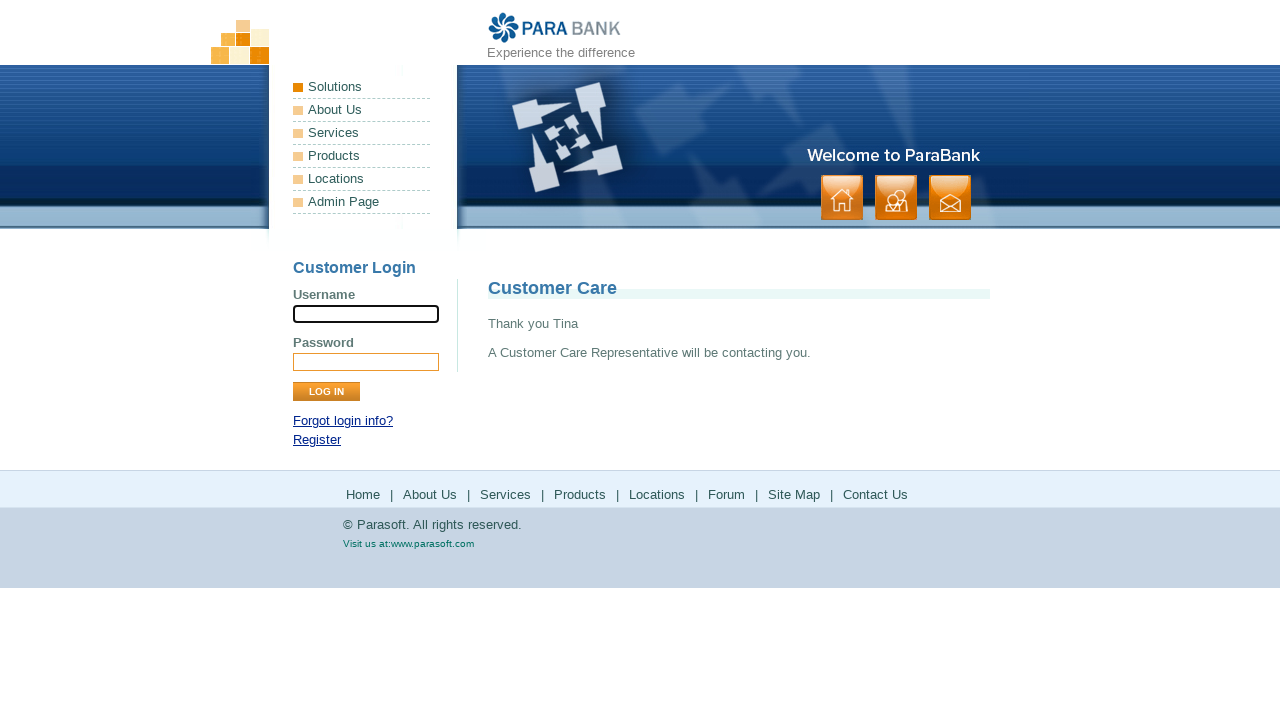